Navigates to a login practice page and verifies the page loads by checking that the page title and URL are accessible.

Starting URL: https://rahulshettyacademy.com/loginpagePractise/

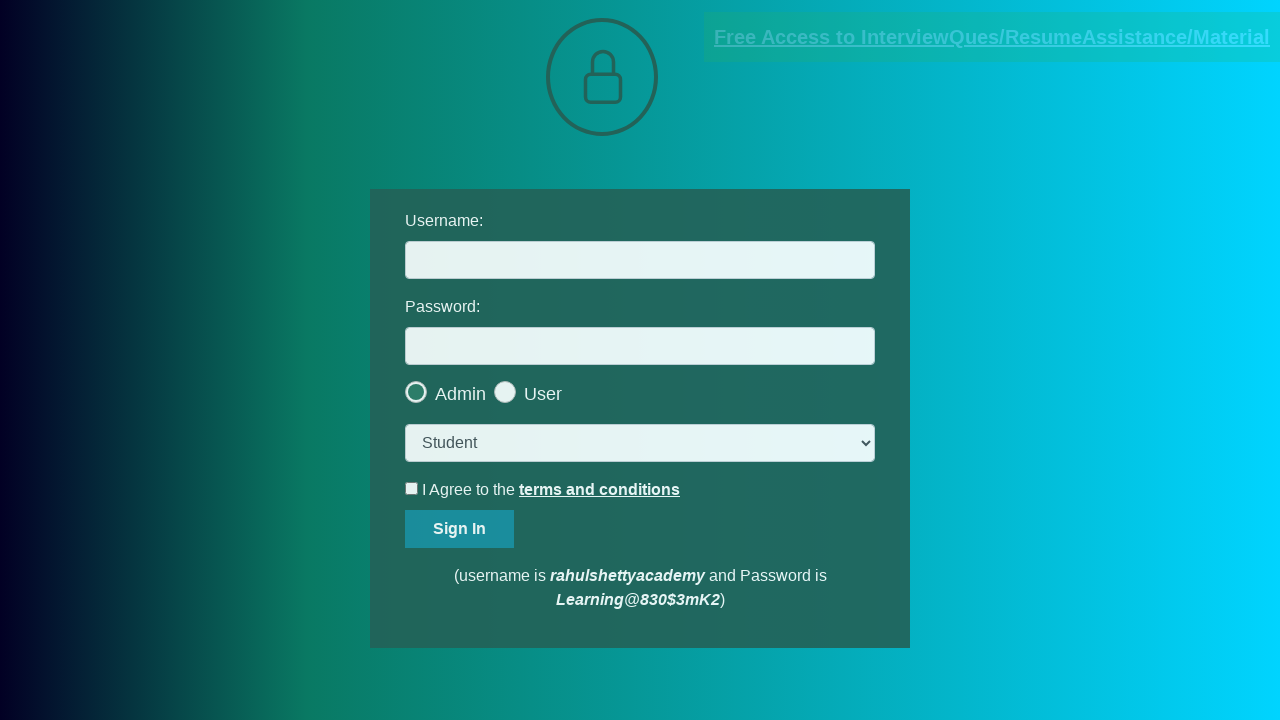

Waited for page to load (domcontentloaded state)
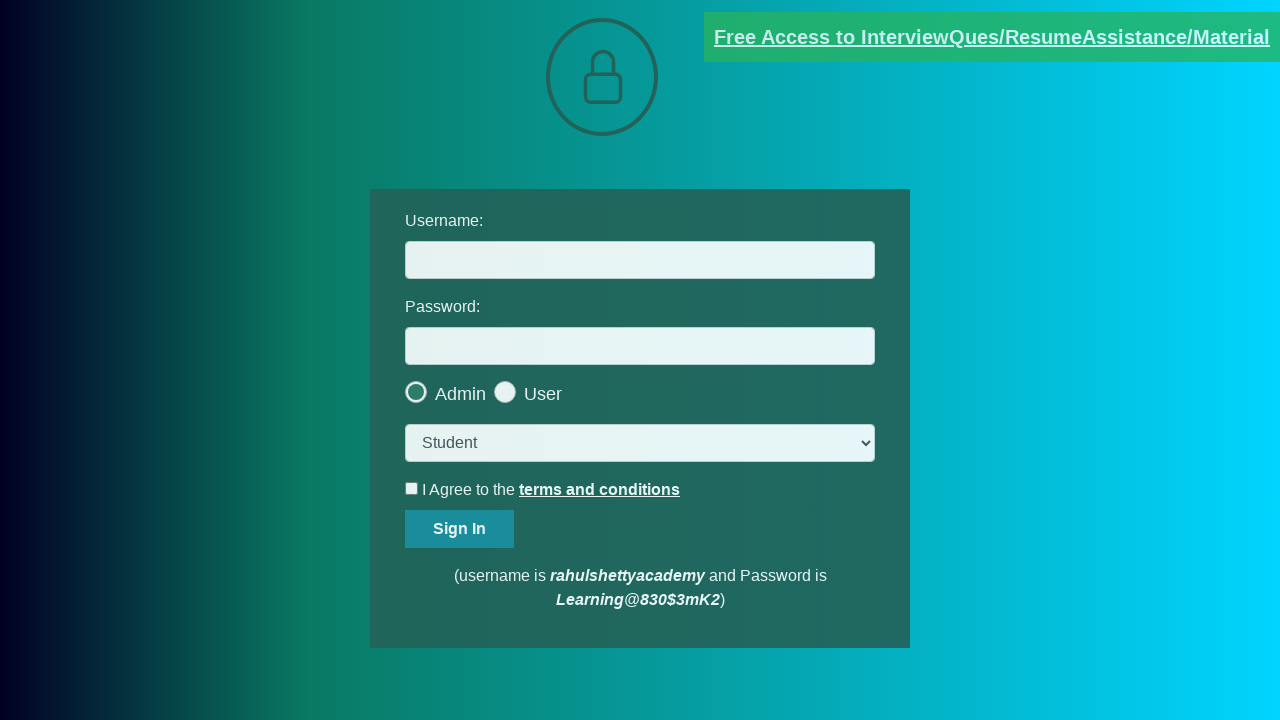

Retrieved page title: 'LoginPage Practise | Rahul Shetty Academy'
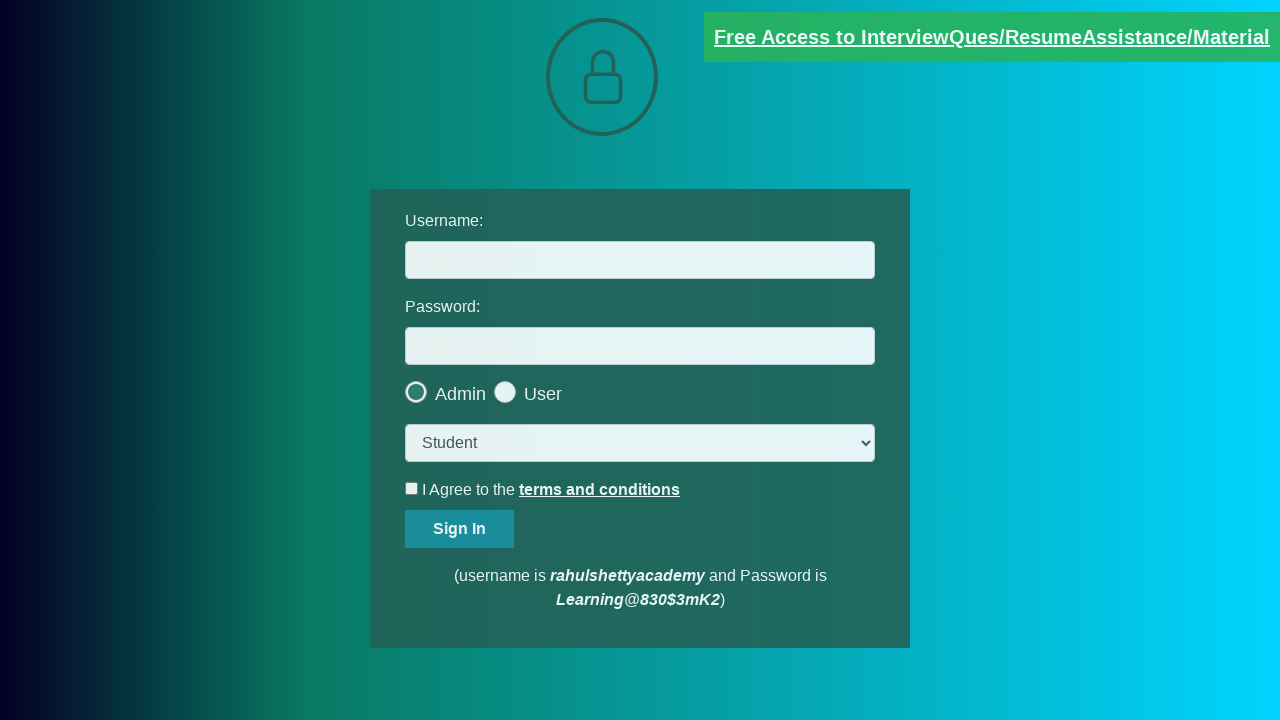

Verified that page title is not empty
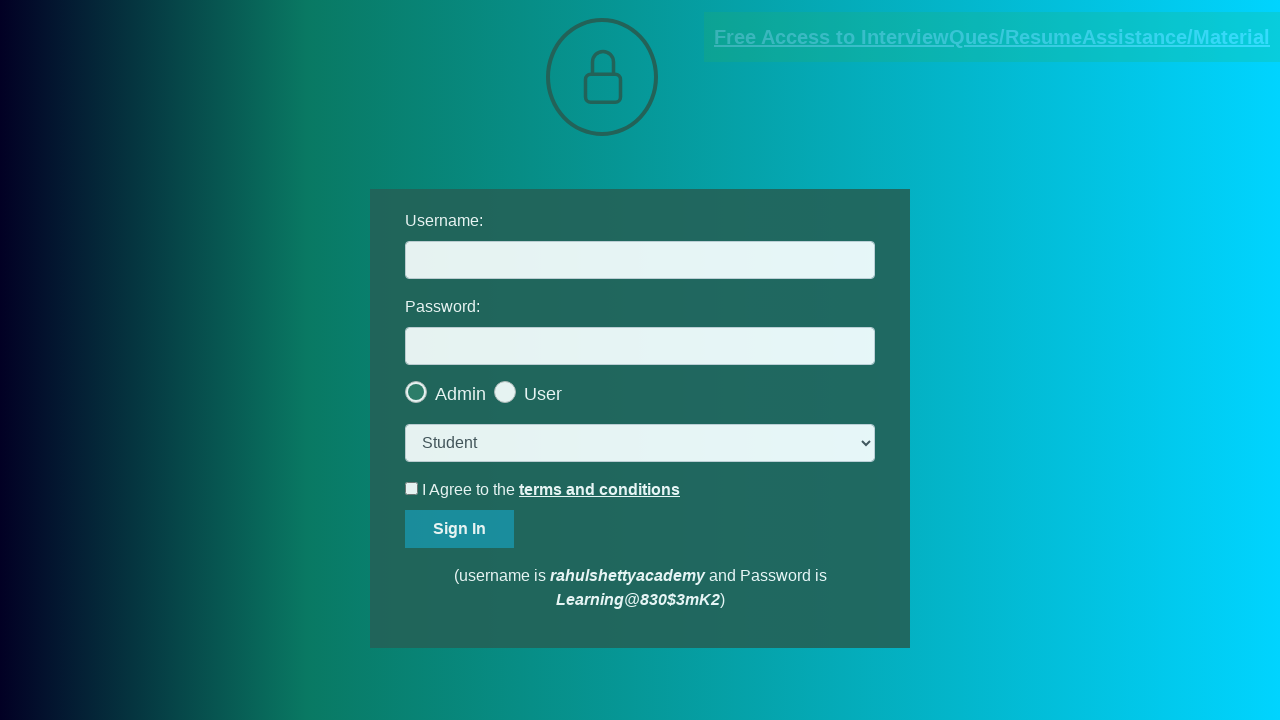

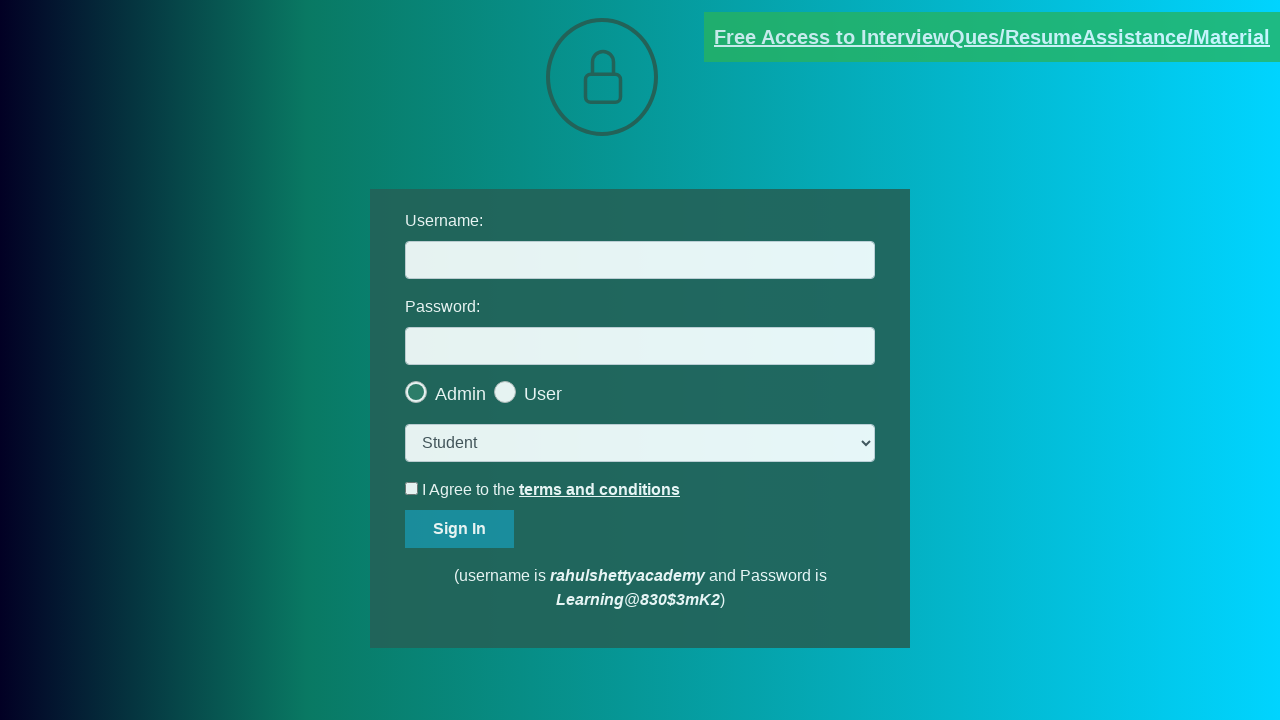